Navigates to the Selenium website and clicks on a link containing the partial text "Down" to access the downloads section.

Starting URL: https://www.selenium.dev/

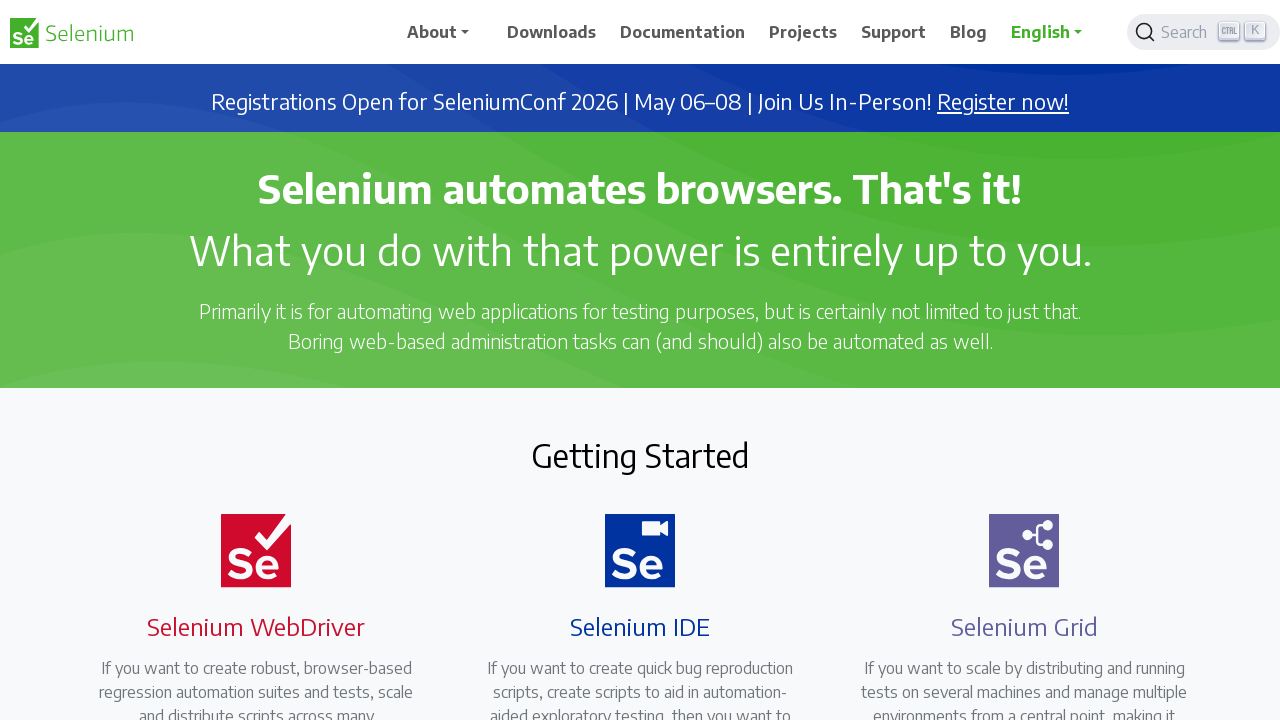

Navigated to Selenium website
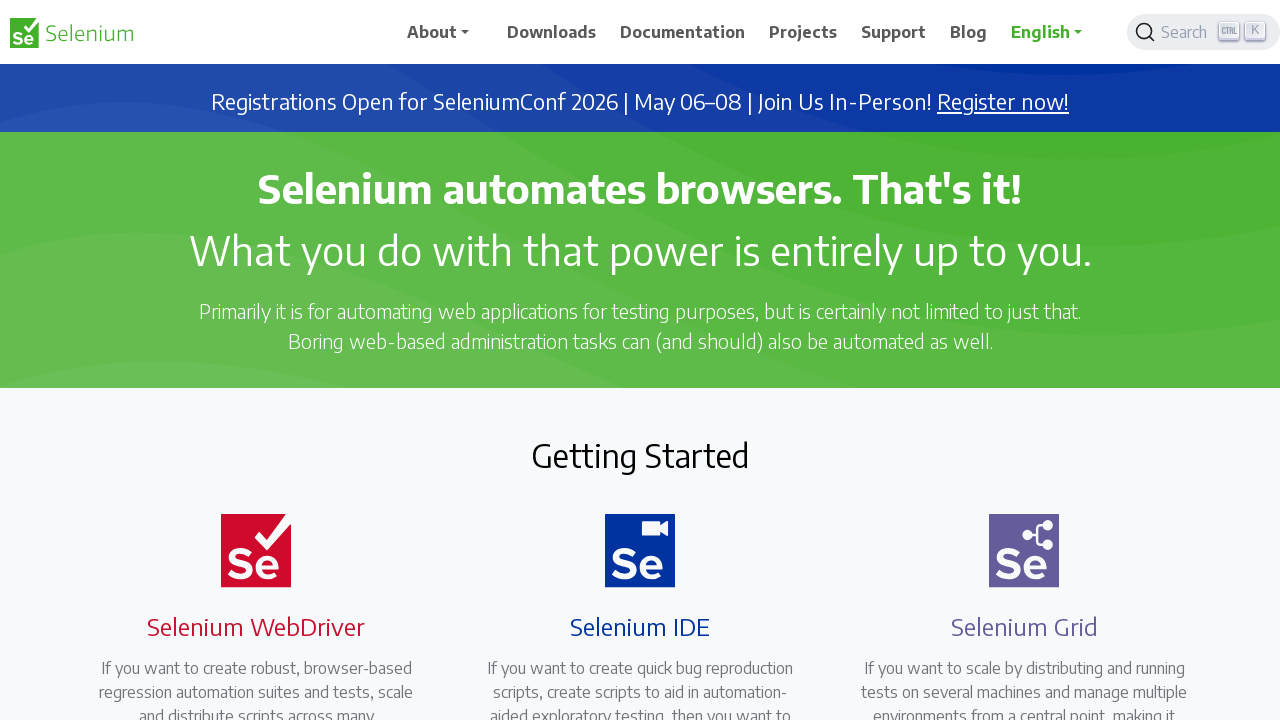

Clicked on link containing 'Down' text to access downloads section at (552, 32) on a:has-text('Down')
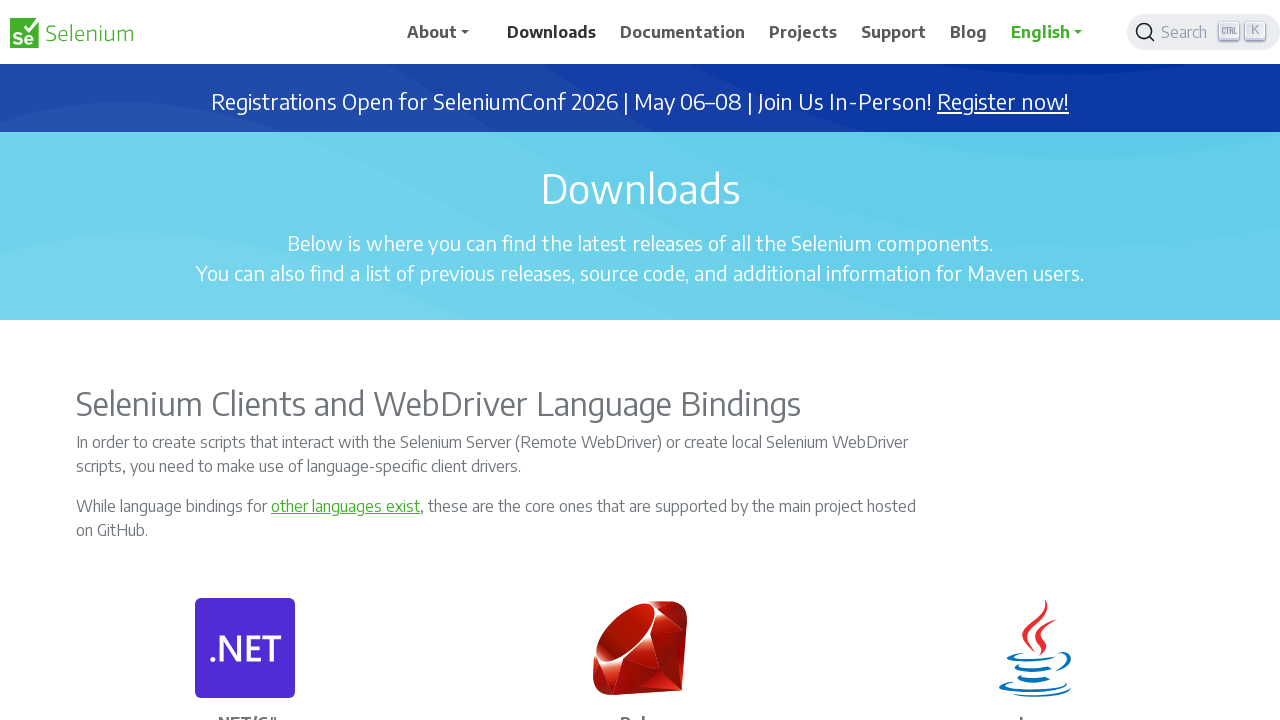

Waited for page to load and network to become idle
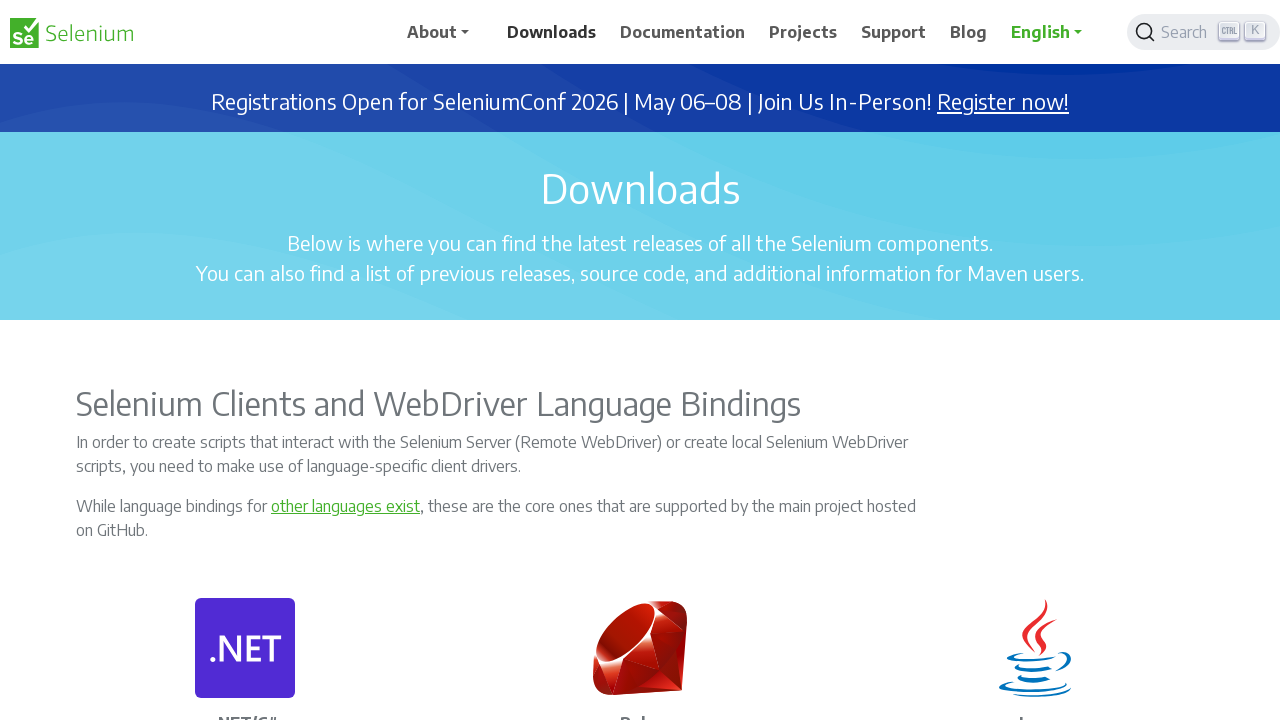

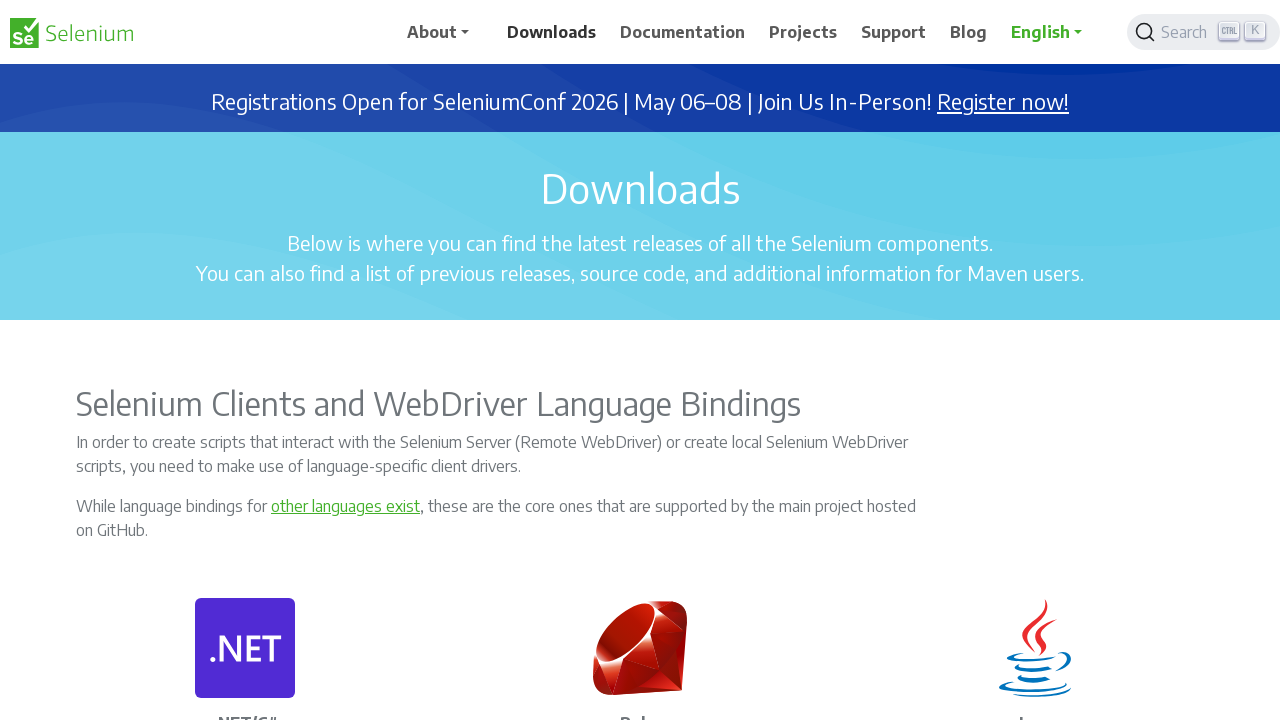